Tests navigation to an Angular app demo page and clicks on the library navigation button. The original script also simulates network failures using CDP, which can be achieved in Playwright using route interception.

Starting URL: https://rahulshettyacademy.com/angularAppdemo/

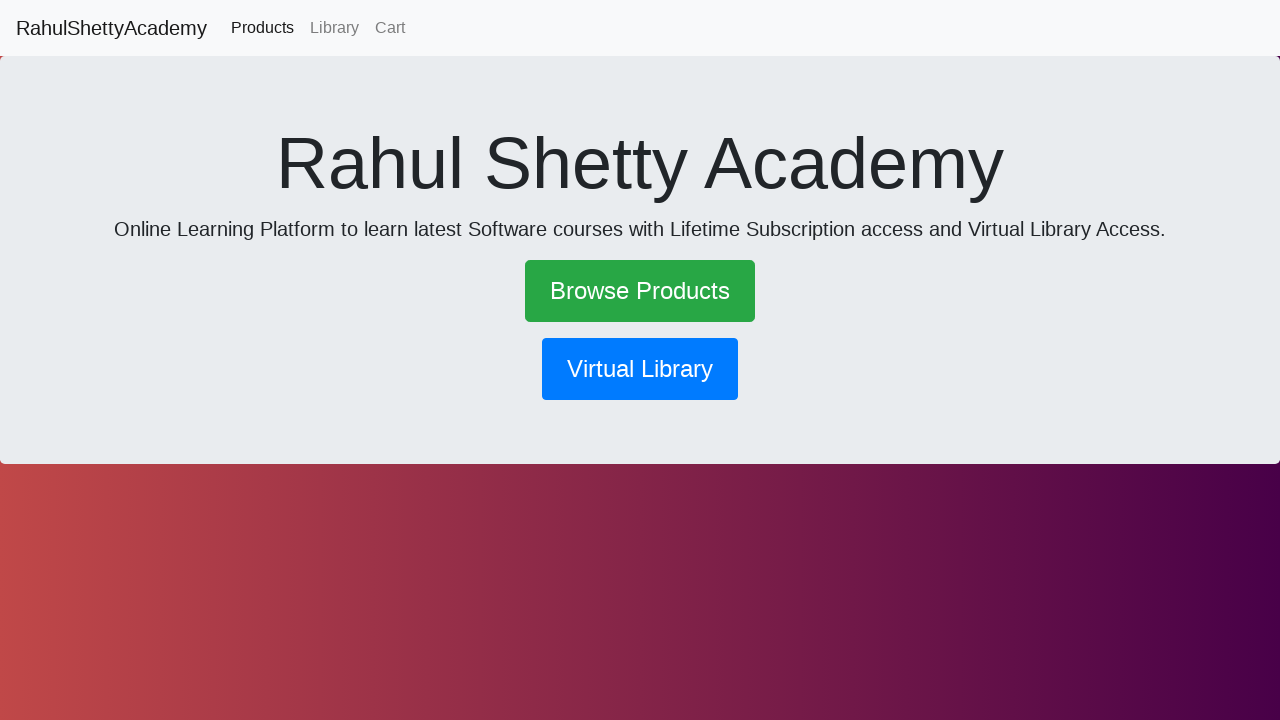

Set up route interception to abort all network requests
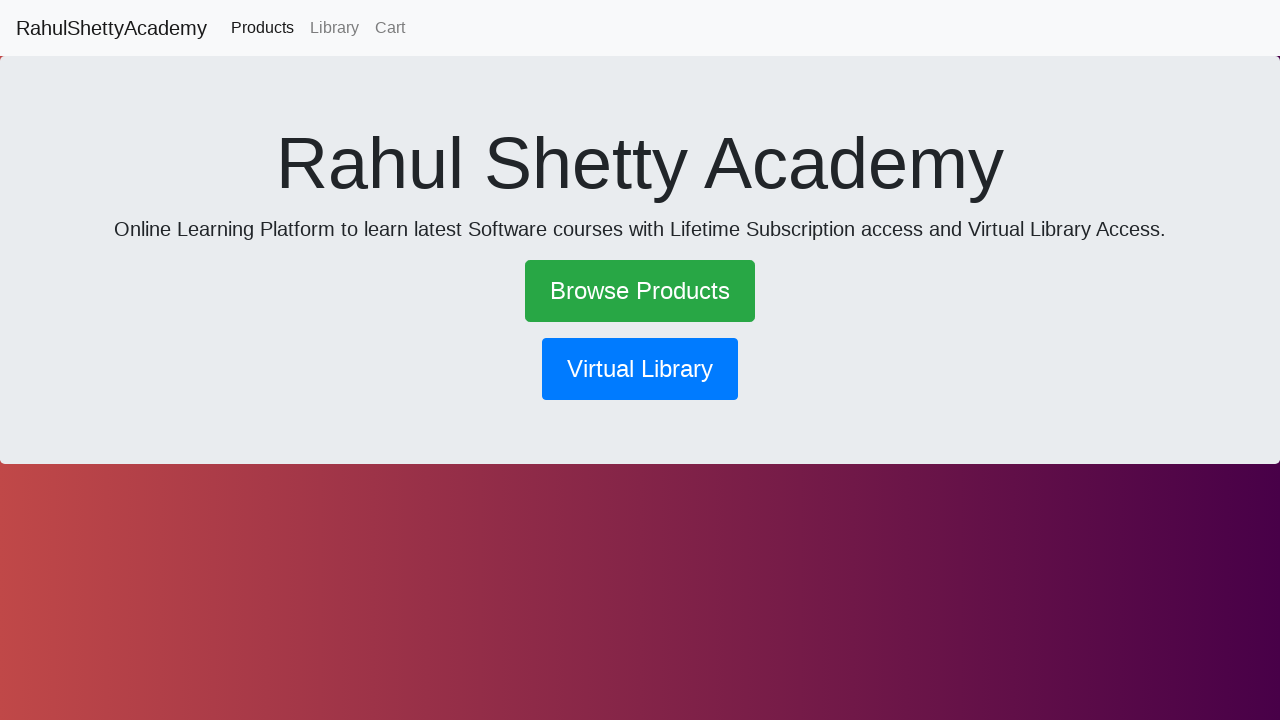

Waited for page to reach domcontentloaded state with all requests failing
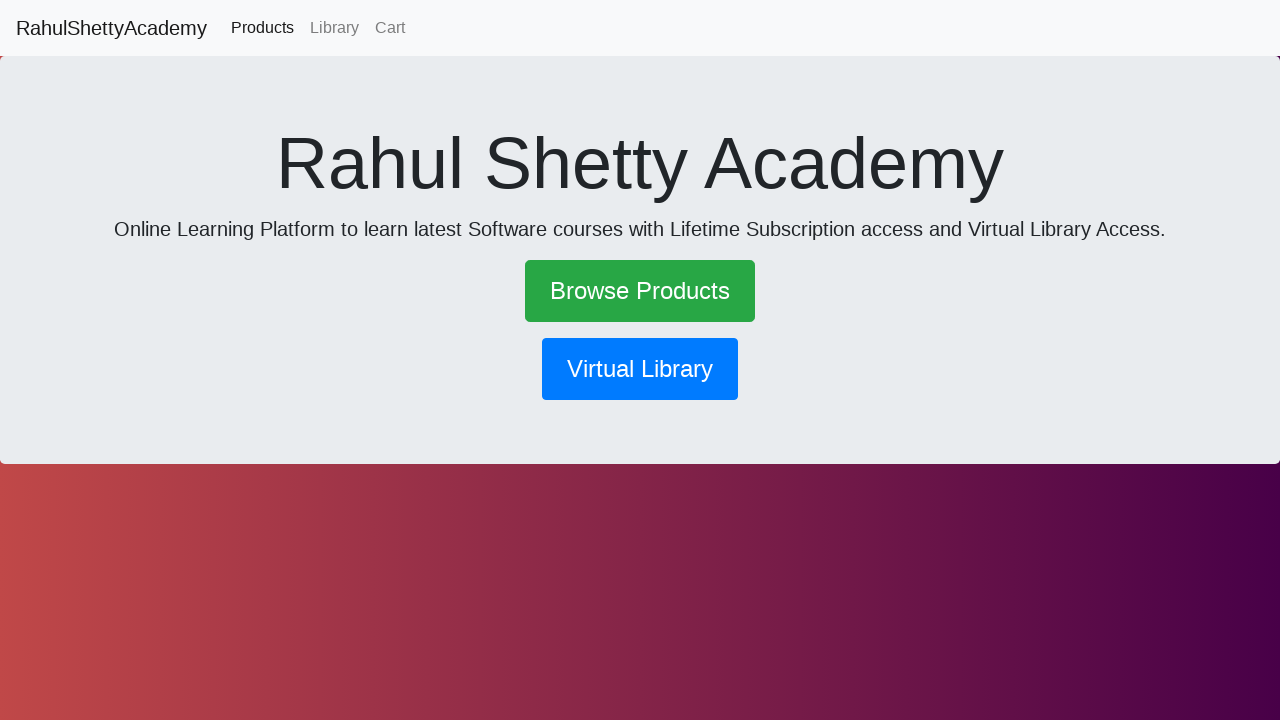

Clicked on the library navigation button at (640, 369) on button[routerlink*='library']
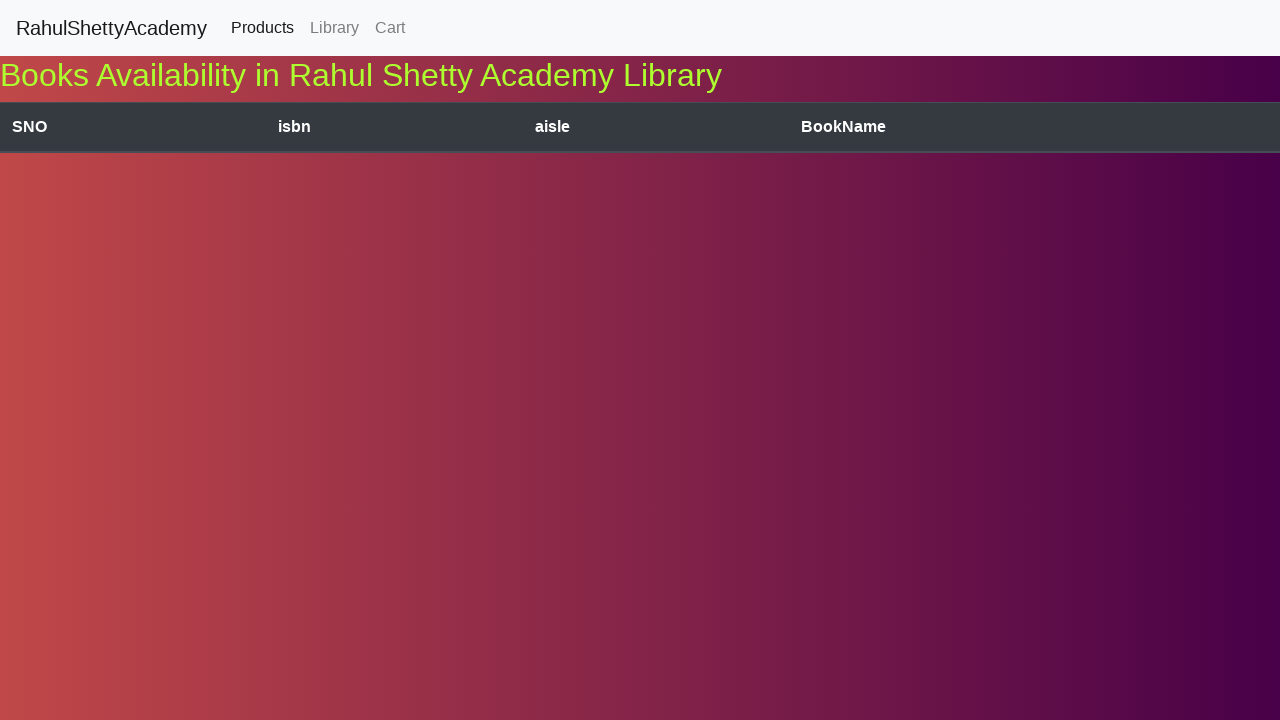

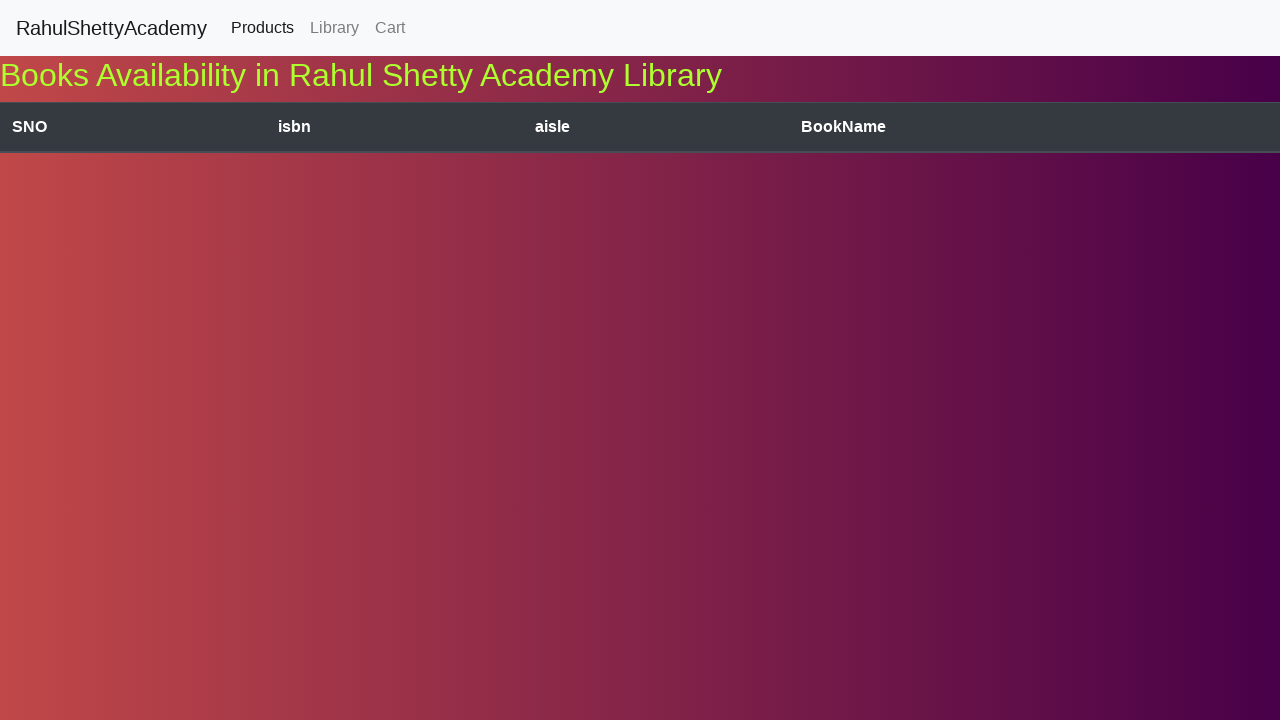